Tests form submission on Angular practice page by filling various form fields including email, text inputs, checkboxes, radio buttons and dropdown selections

Starting URL: https://rahulshettyacademy.com/angularpractice/

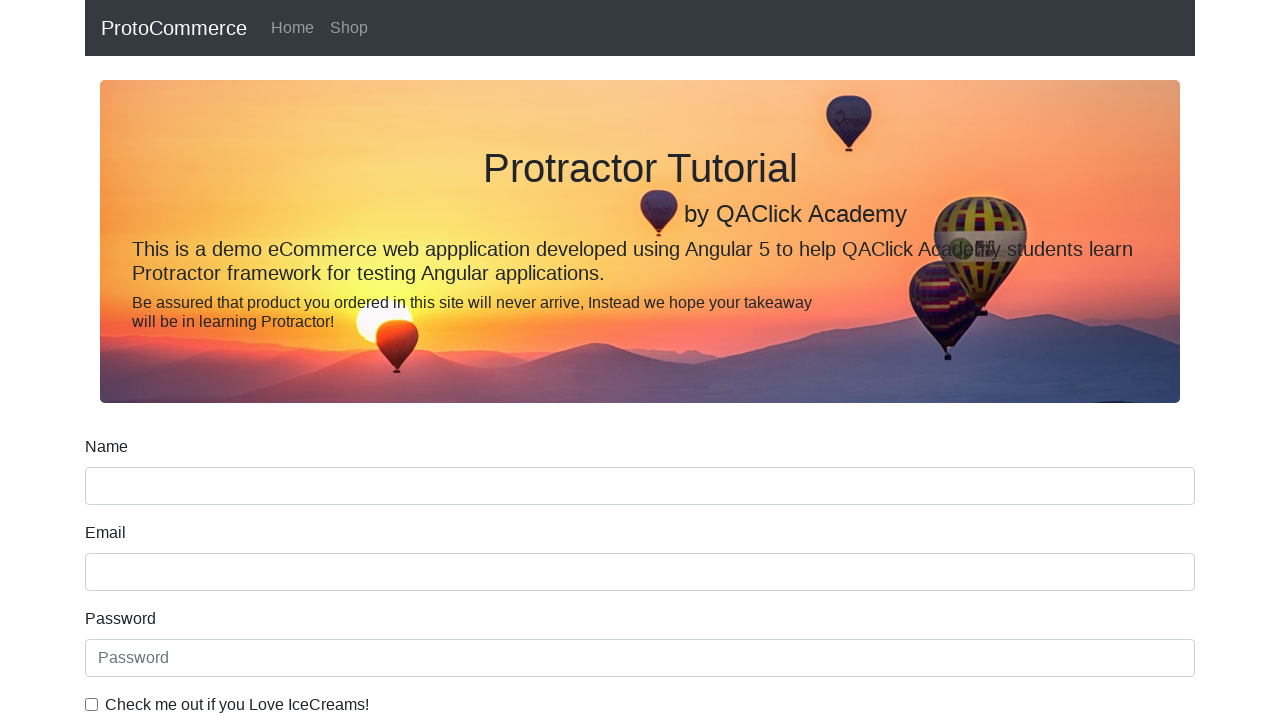

Filled email field with 'hello@gmail.com' on input[name='email']
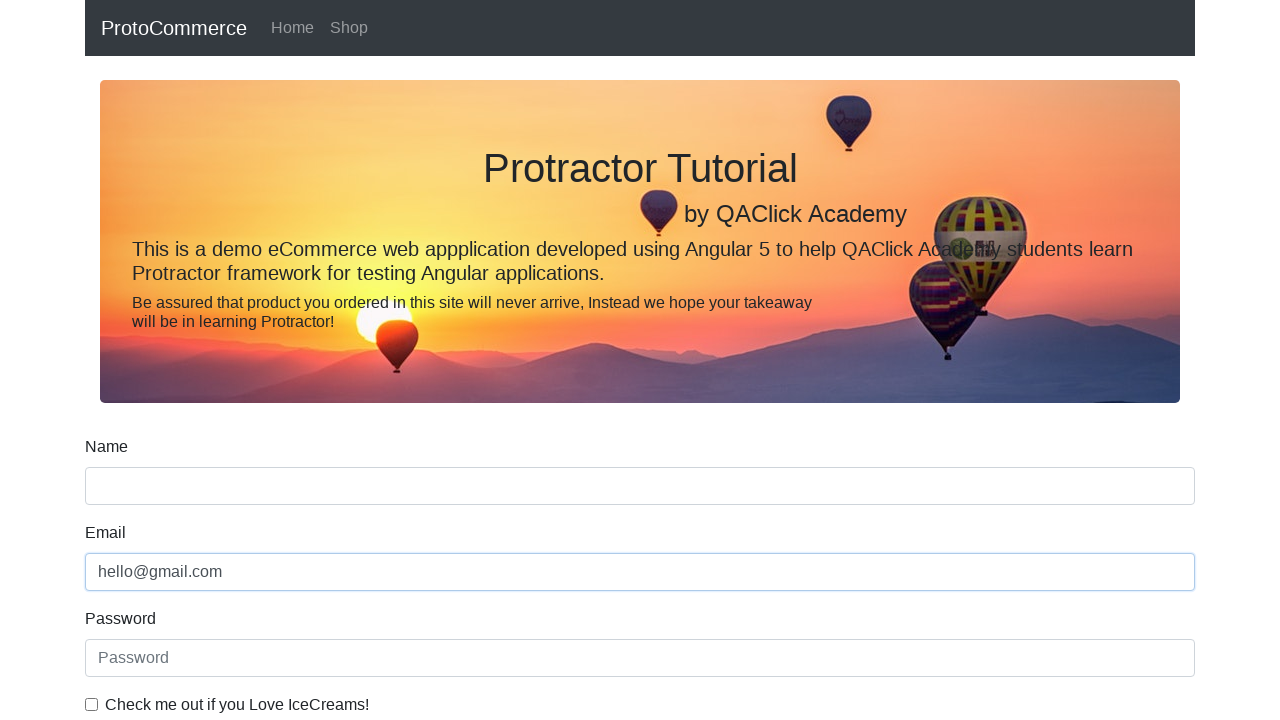

Filled password field with '123456' on input#exampleInputPassword1
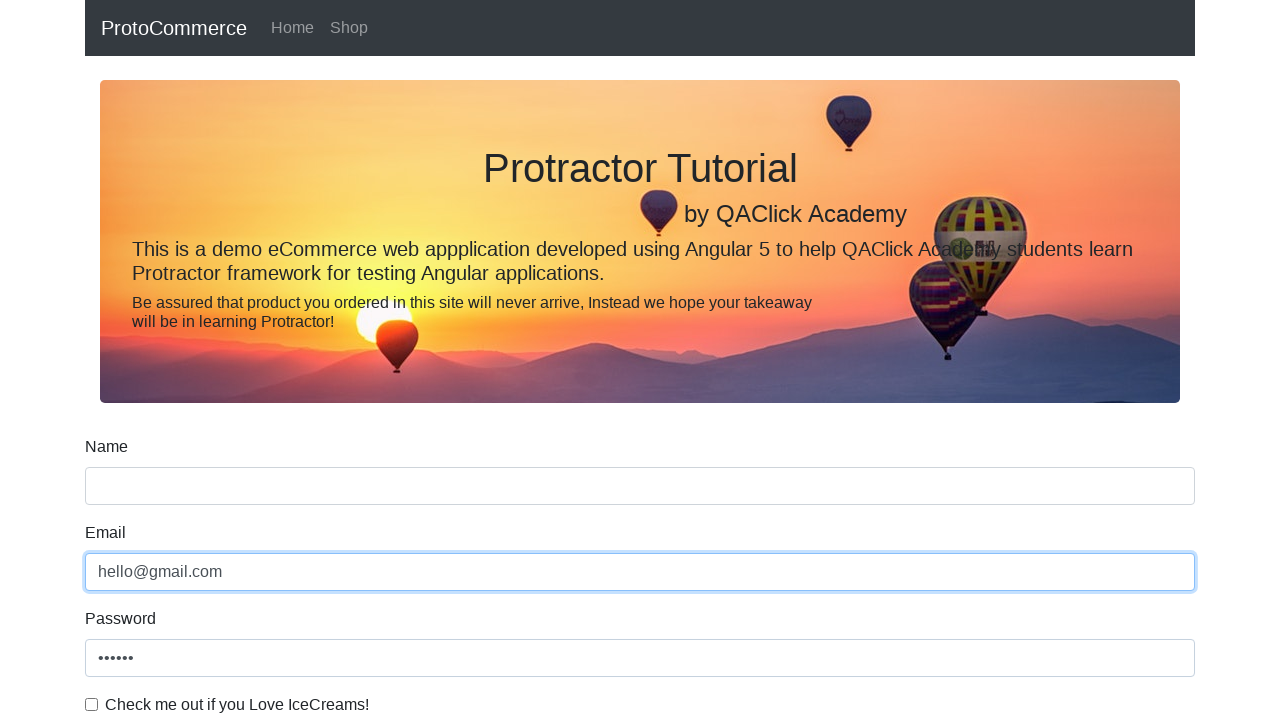

Checked the example checkbox at (92, 704) on input#exampleCheck1
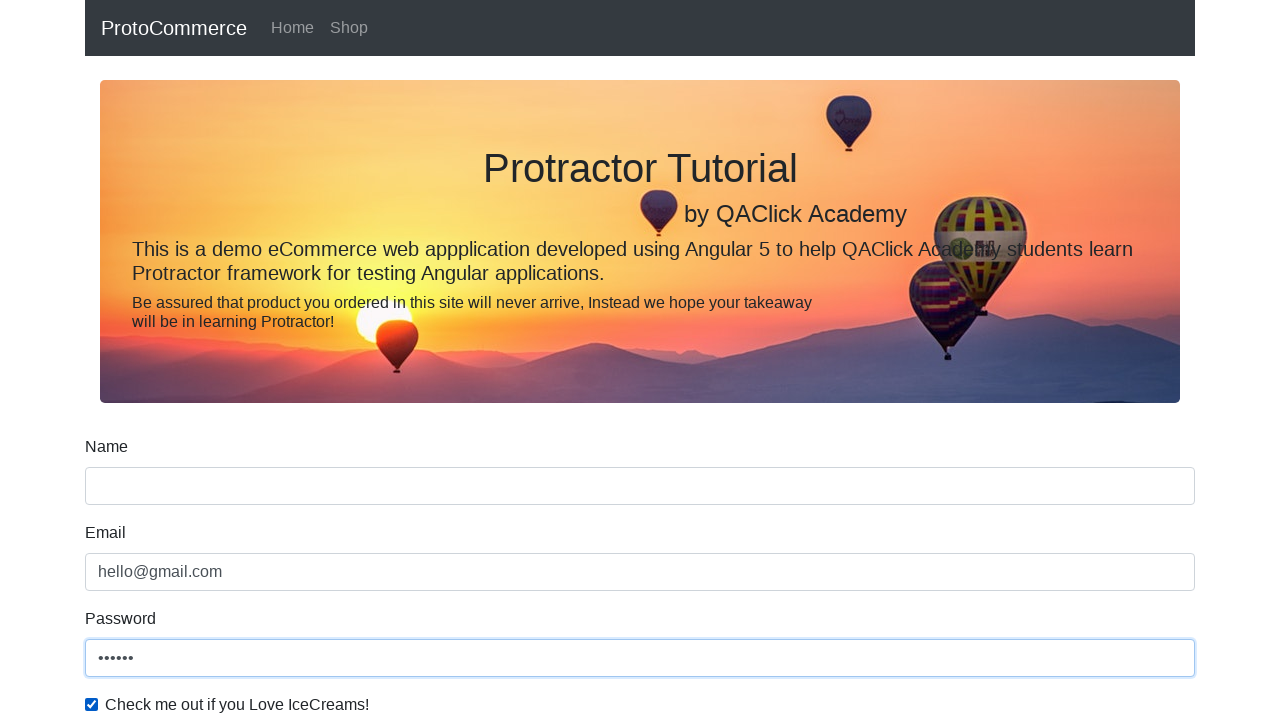

Filled name field with 'Rahul' on input[name='name']
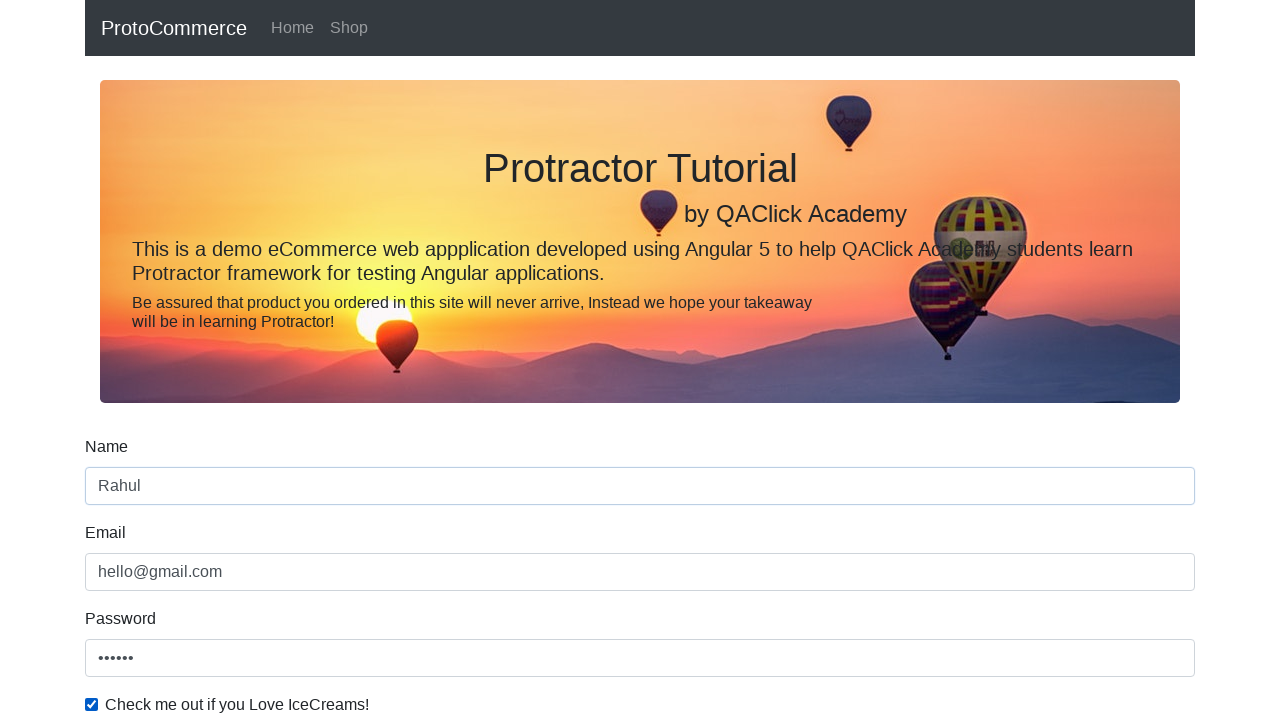

Selected first radio button option at (238, 360) on input#inlineRadio1
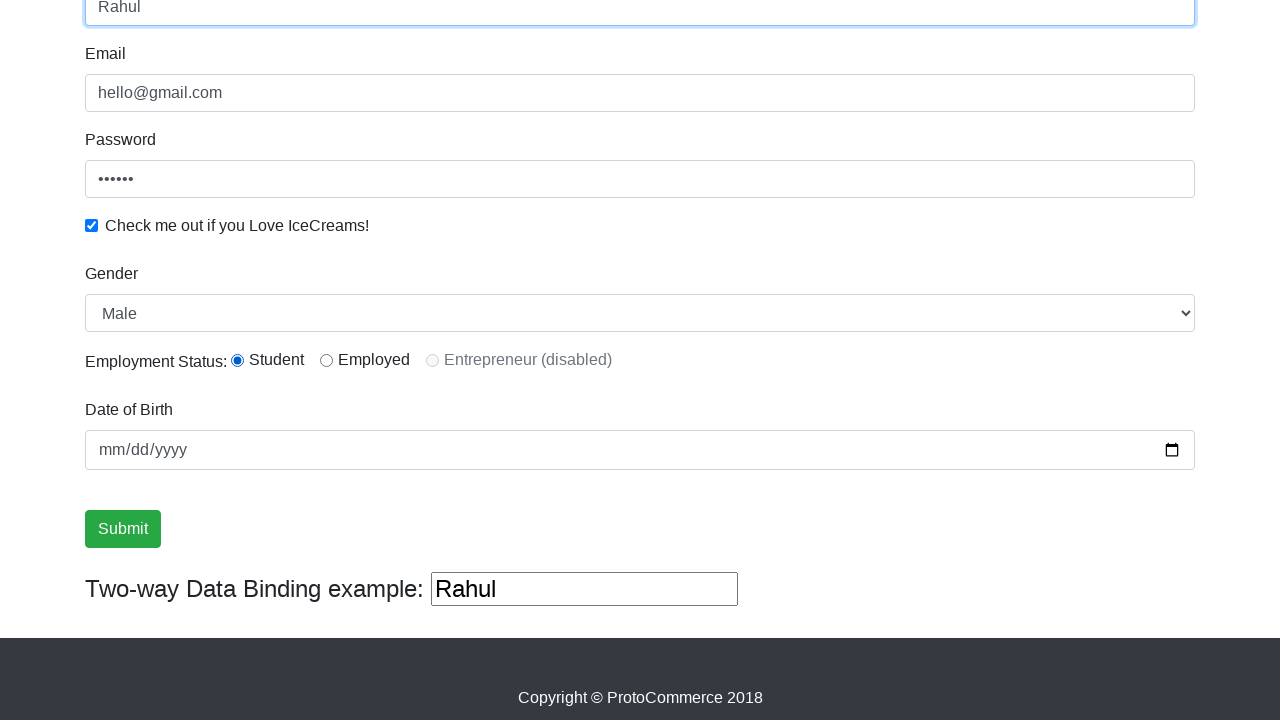

Selected option at index 1 from dropdown menu on select#exampleFormControlSelect1
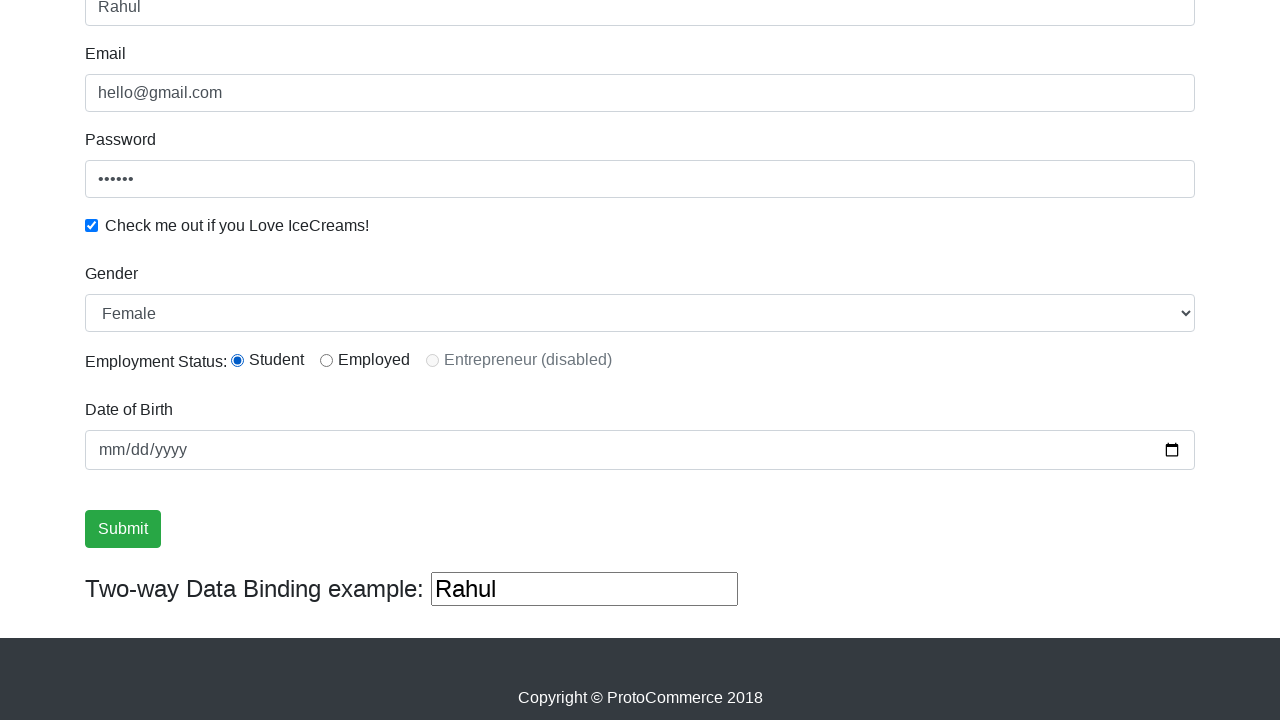

Clicked submit button to submit the form at (123, 529) on input[type='submit']
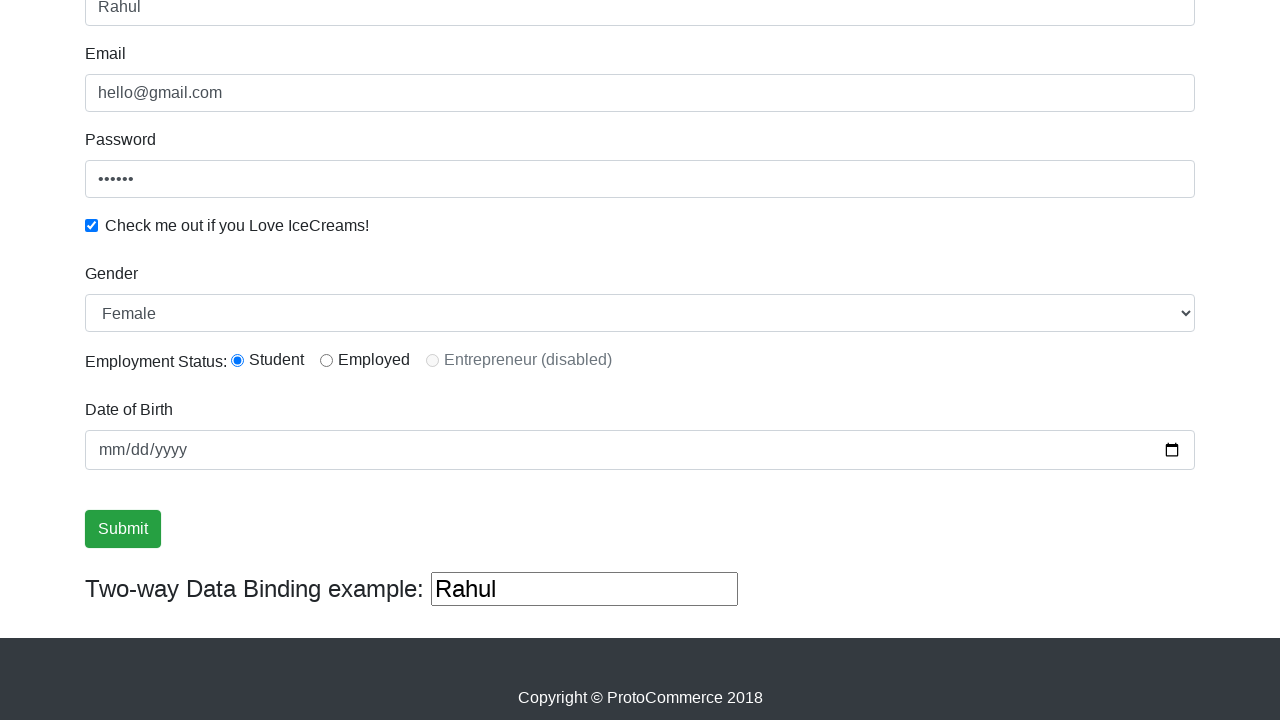

Success message appeared on page
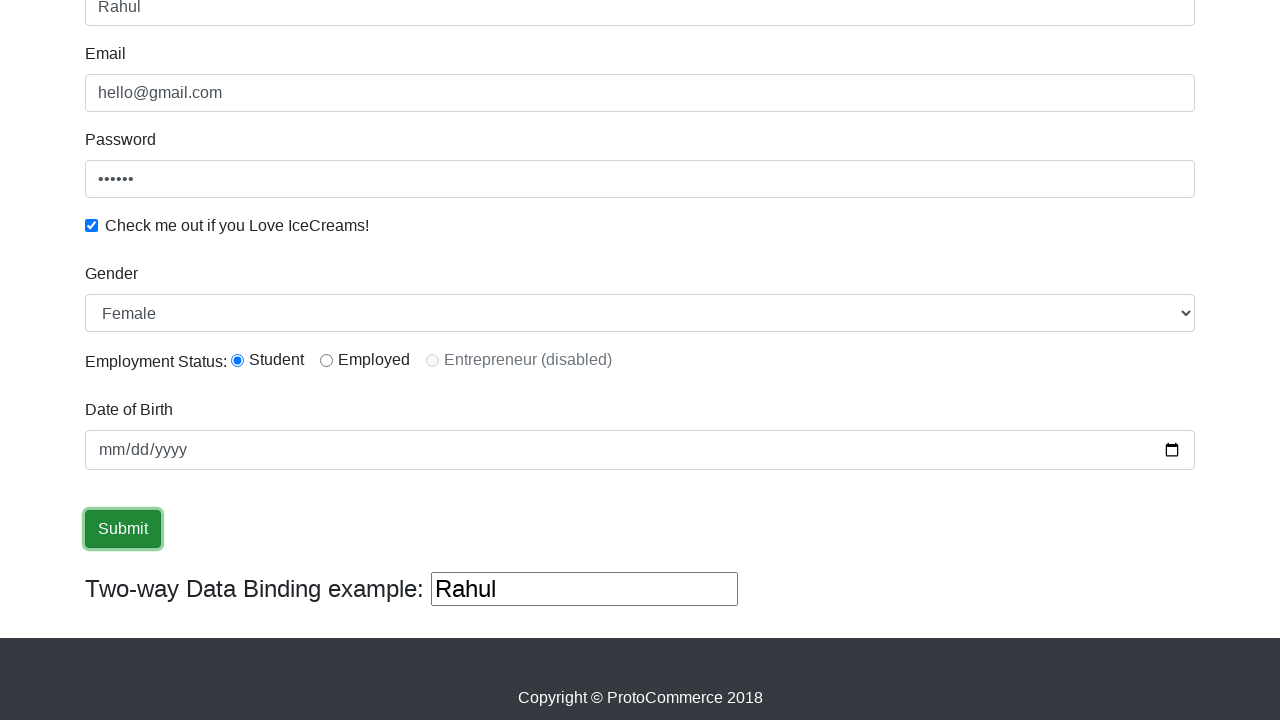

Retrieved success message text content
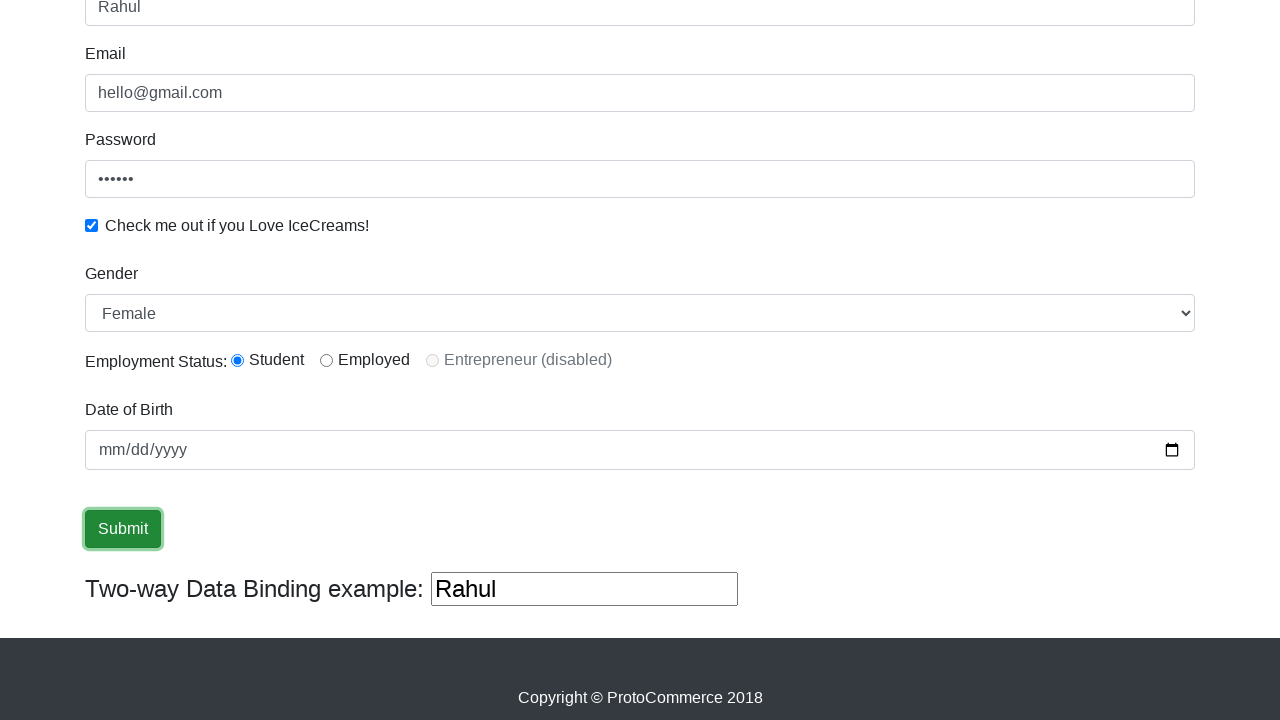

Verified 'Success' text is present in message
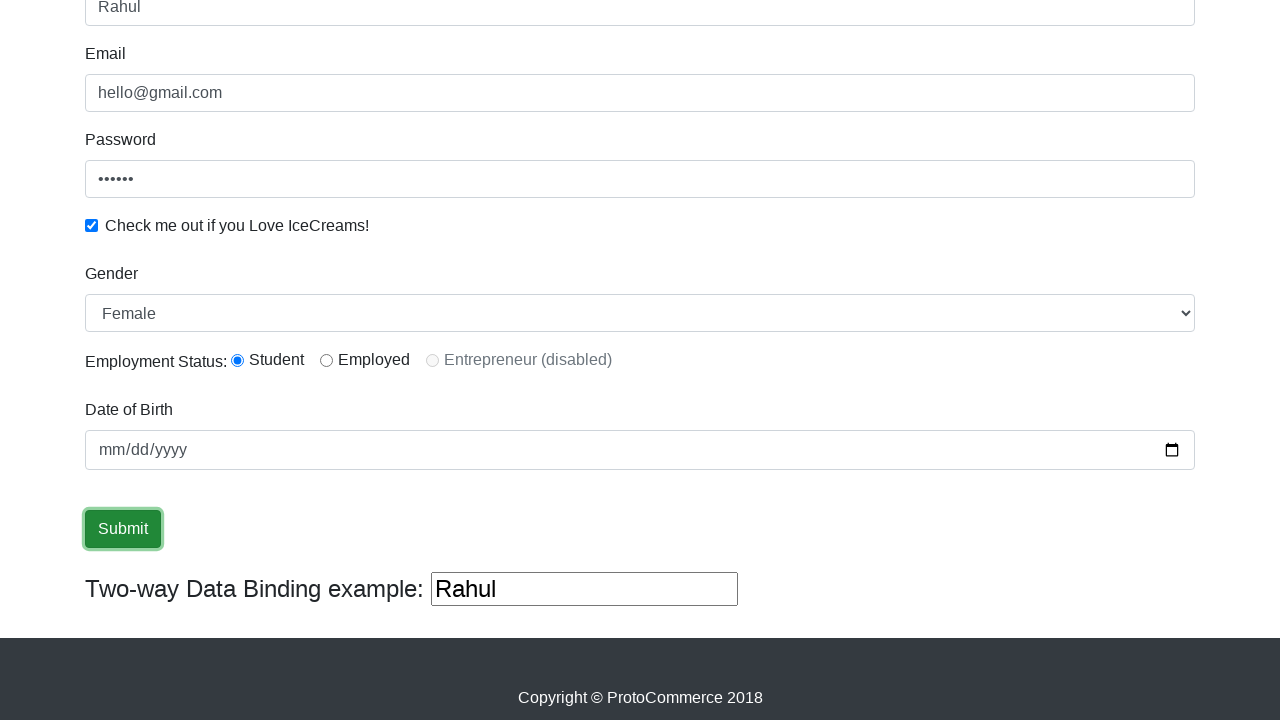

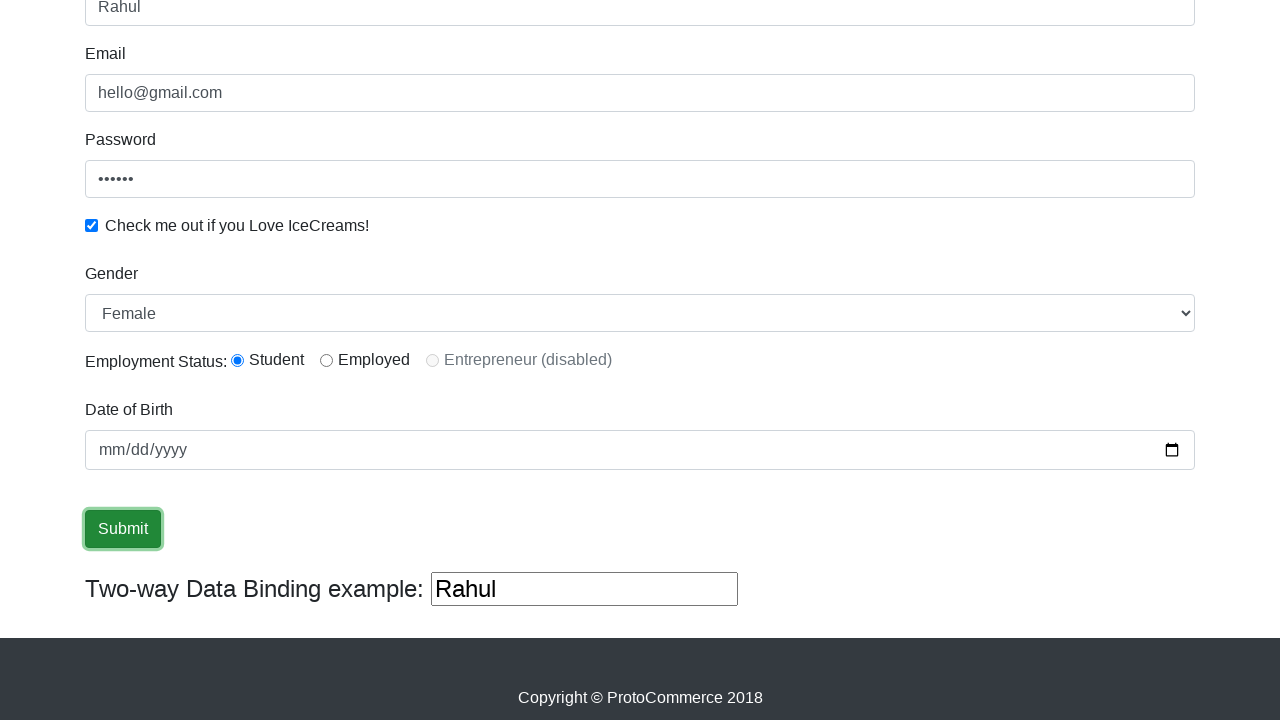